Tests a form that requires calculating the sum of two numbers and selecting the result from a dropdown before submitting

Starting URL: http://suninjuly.github.io/selects2.html

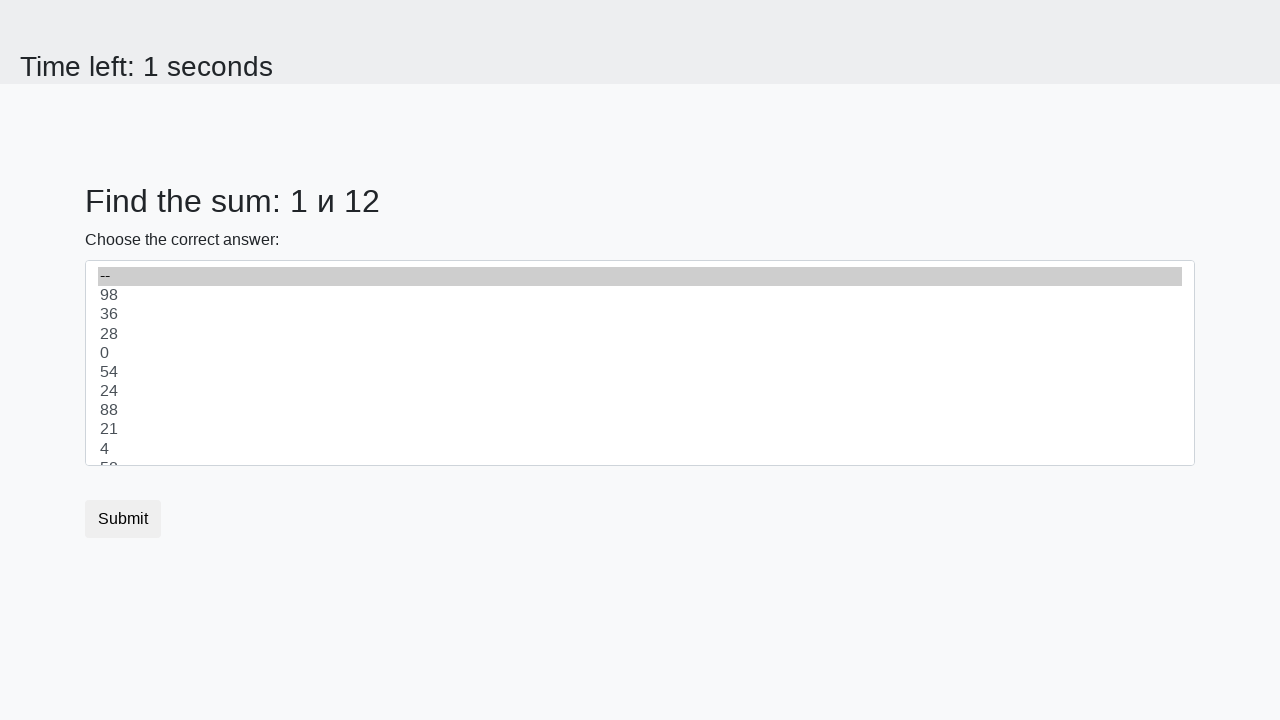

Navigated to the form page
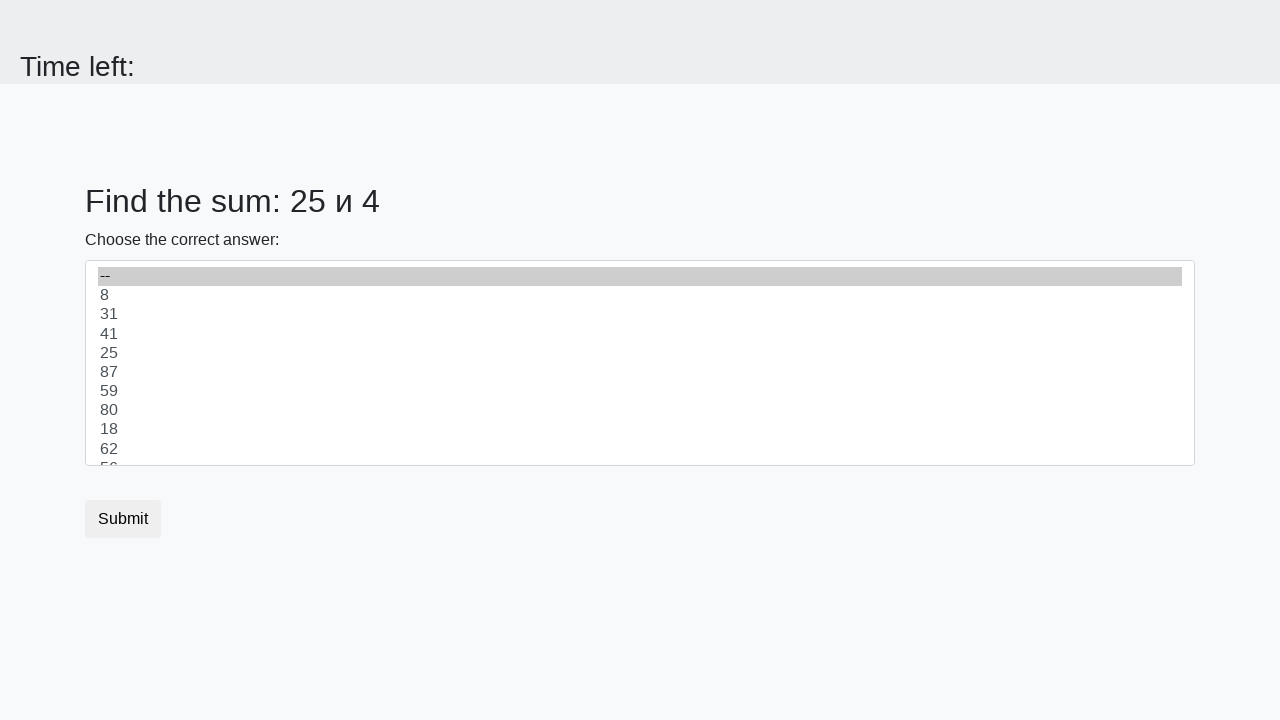

Retrieved first number from the page
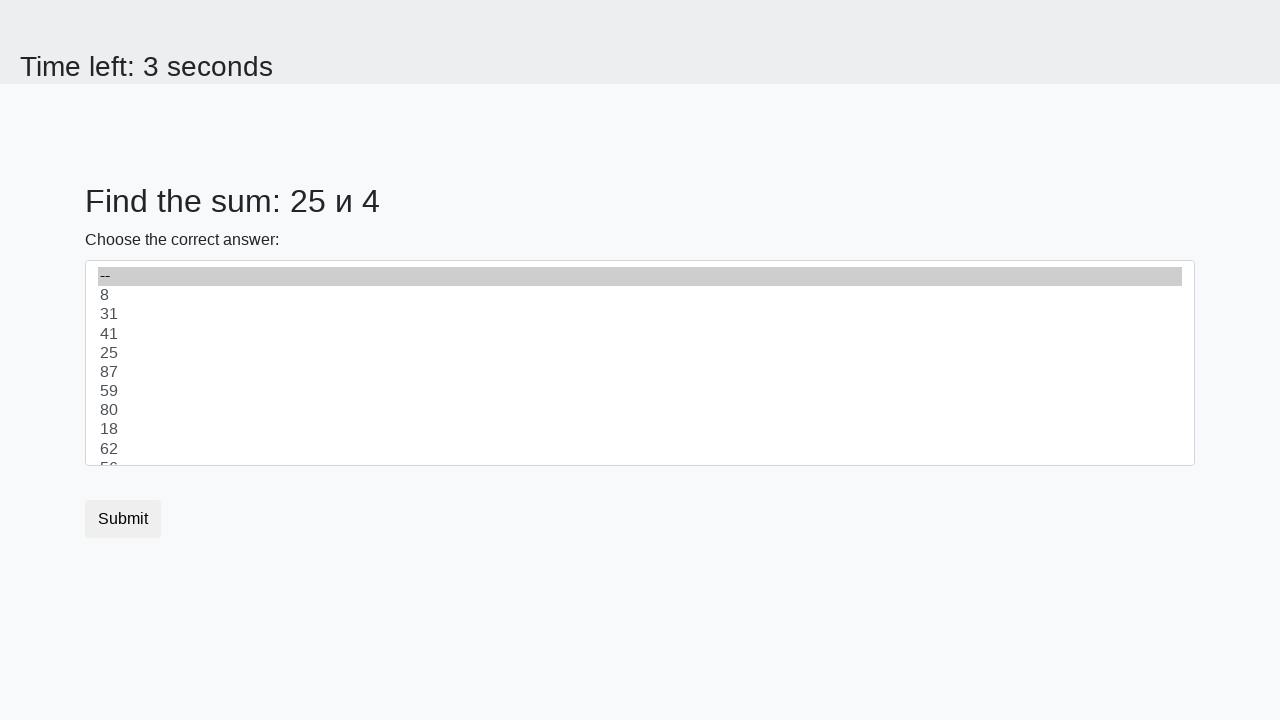

Retrieved second number from the page
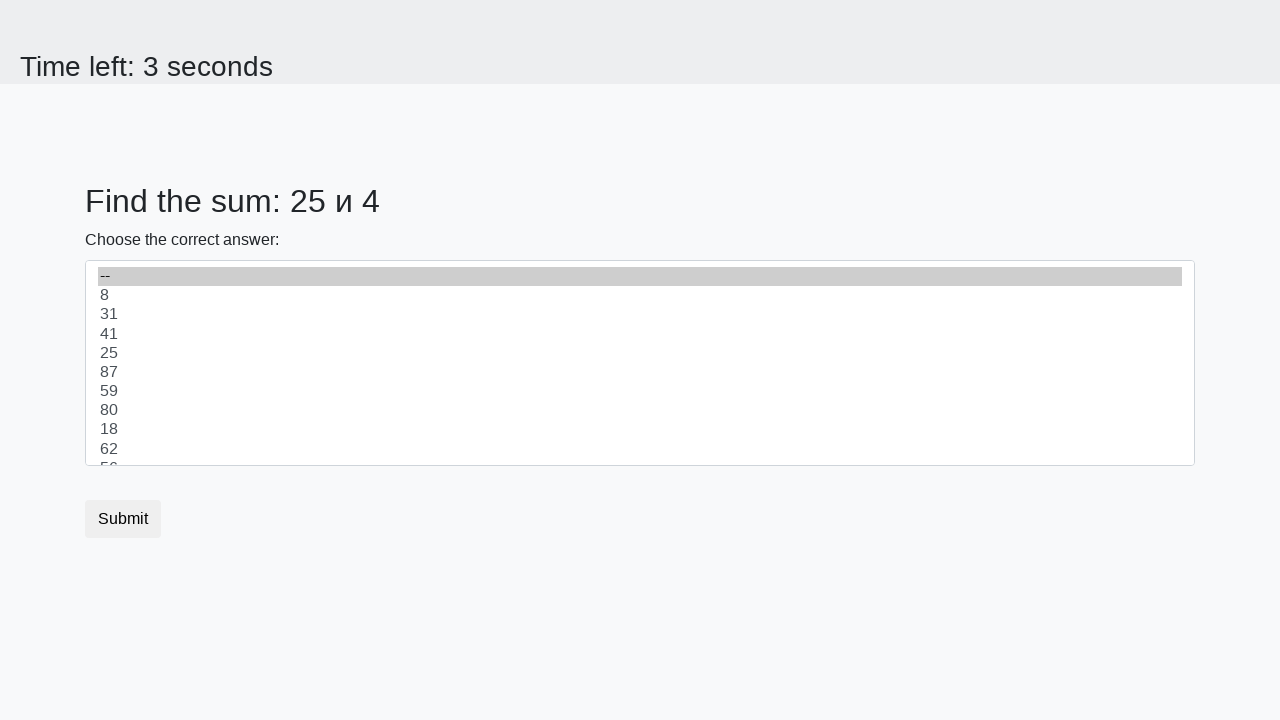

Calculated sum: 25 + 4 = 29
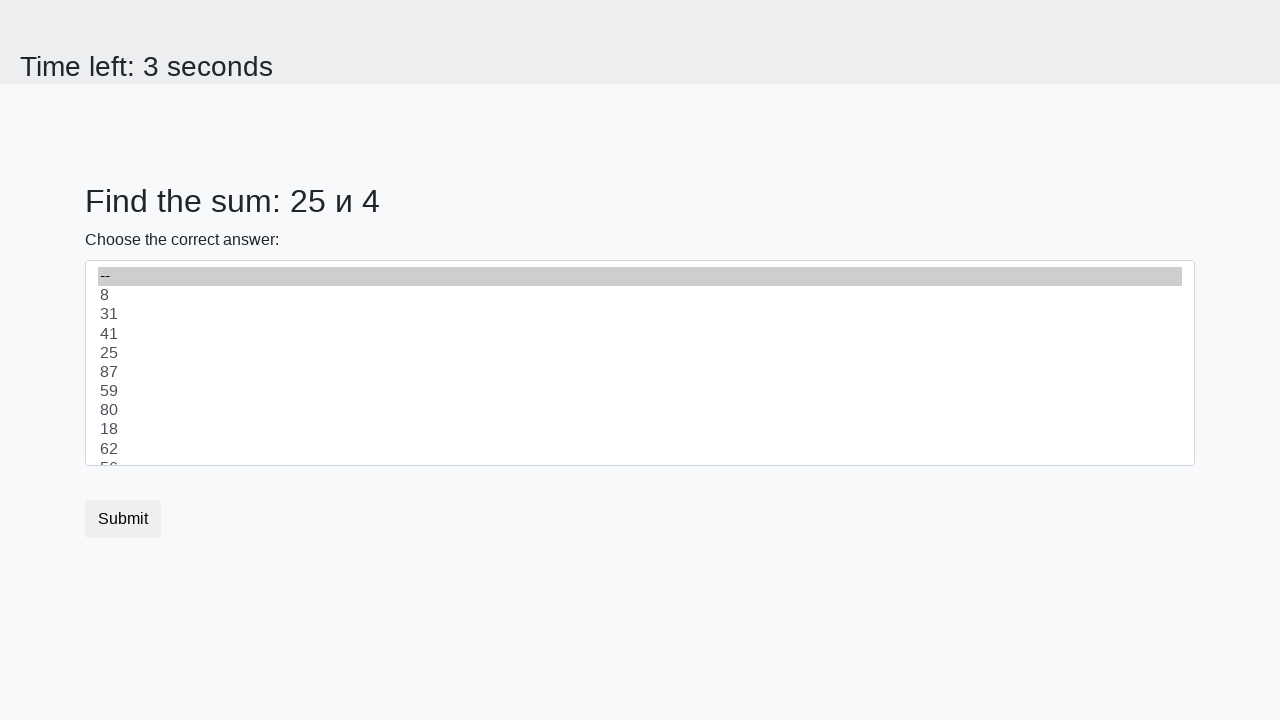

Selected calculated result 29 from dropdown on select
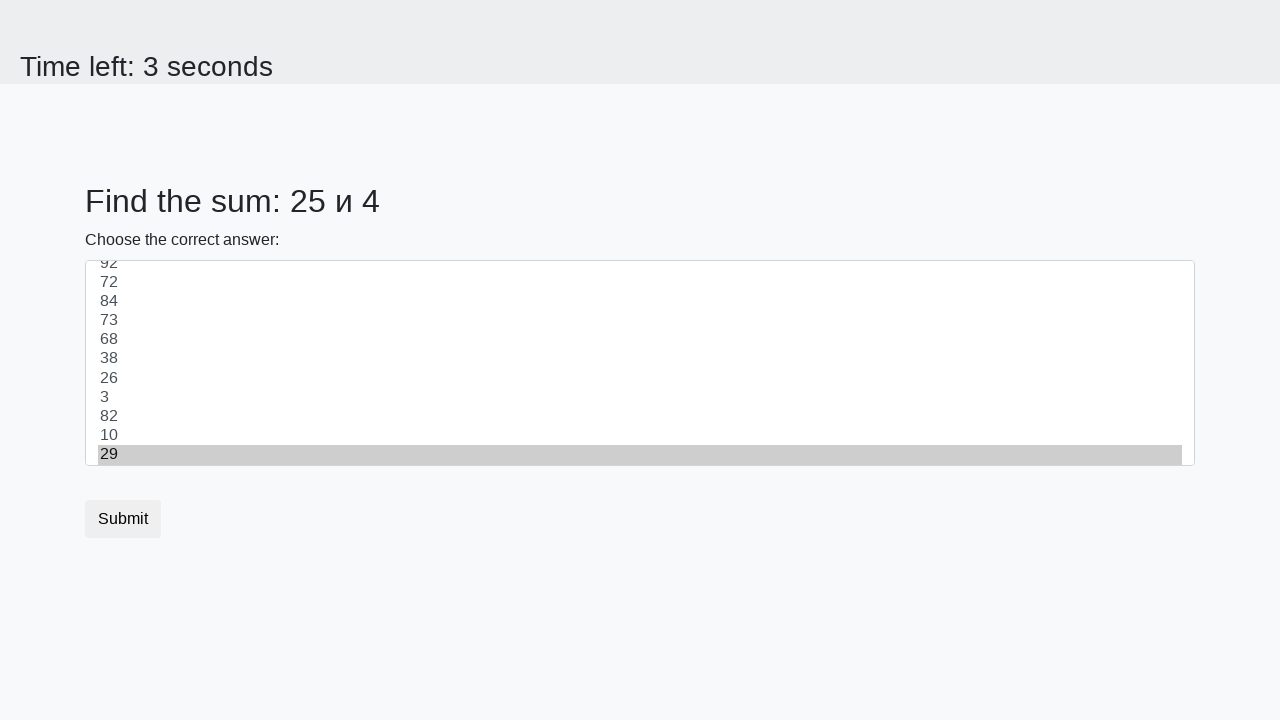

Clicked submit button at (123, 519) on button[type='submit']
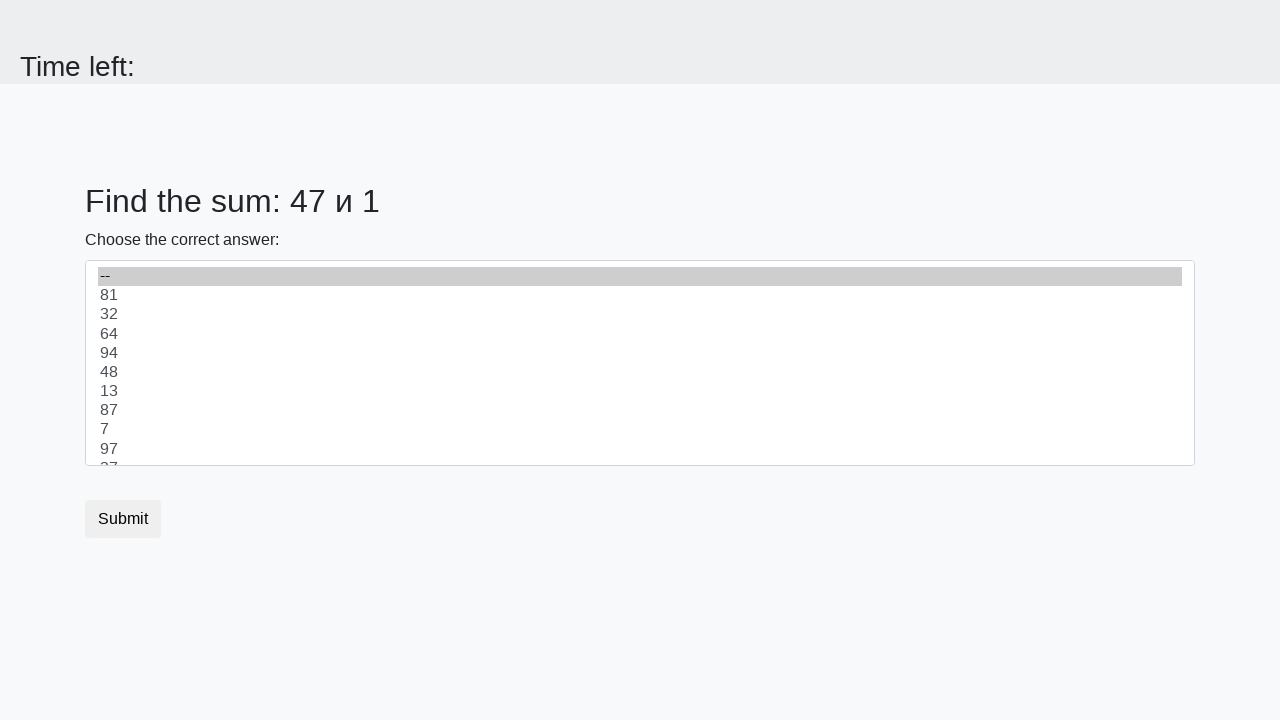

Set up alert dialog handler to accept alerts
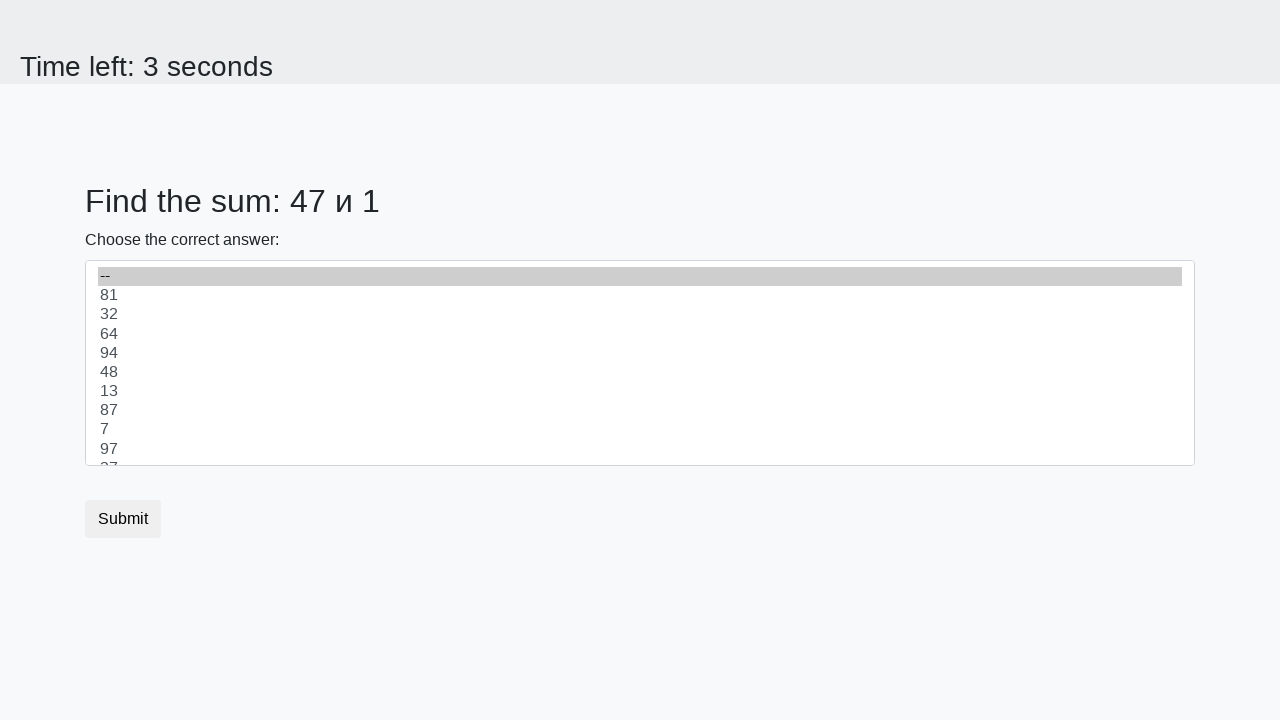

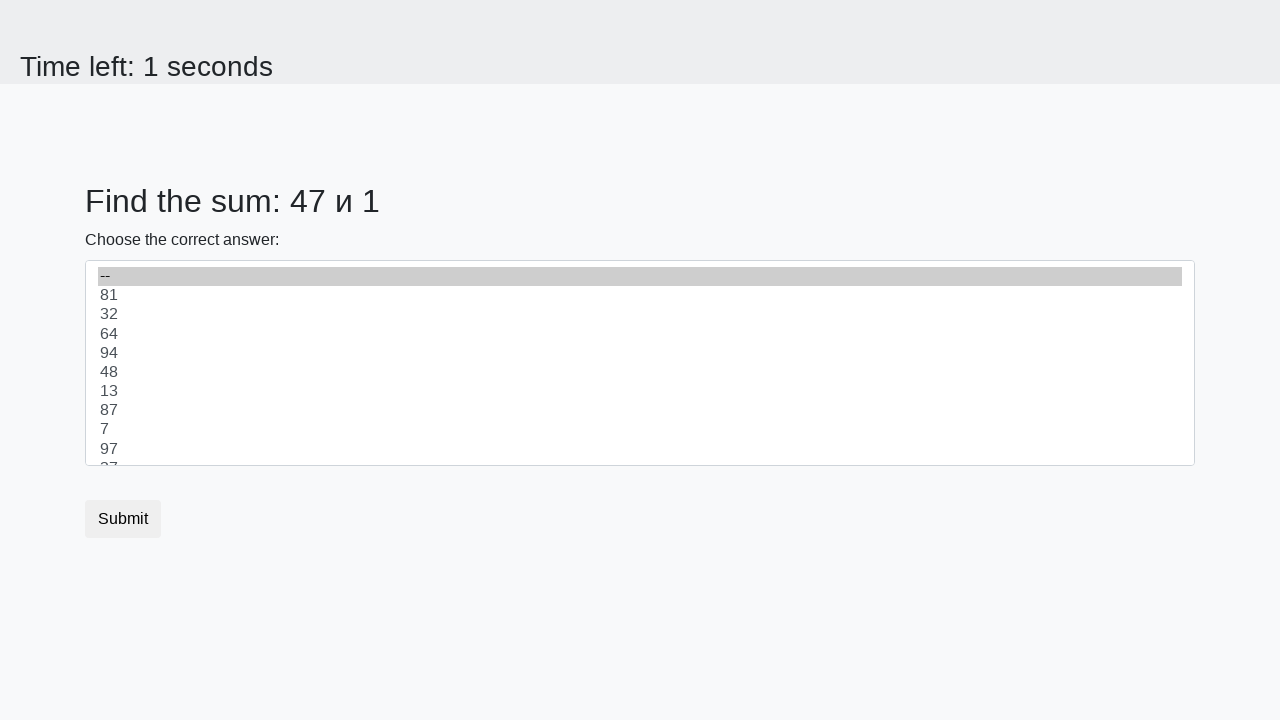